Tests JavaScript prompt dialog by clicking a button, entering text into the prompt, and accepting it

Starting URL: https://the-internet.herokuapp.com/javascript_alerts

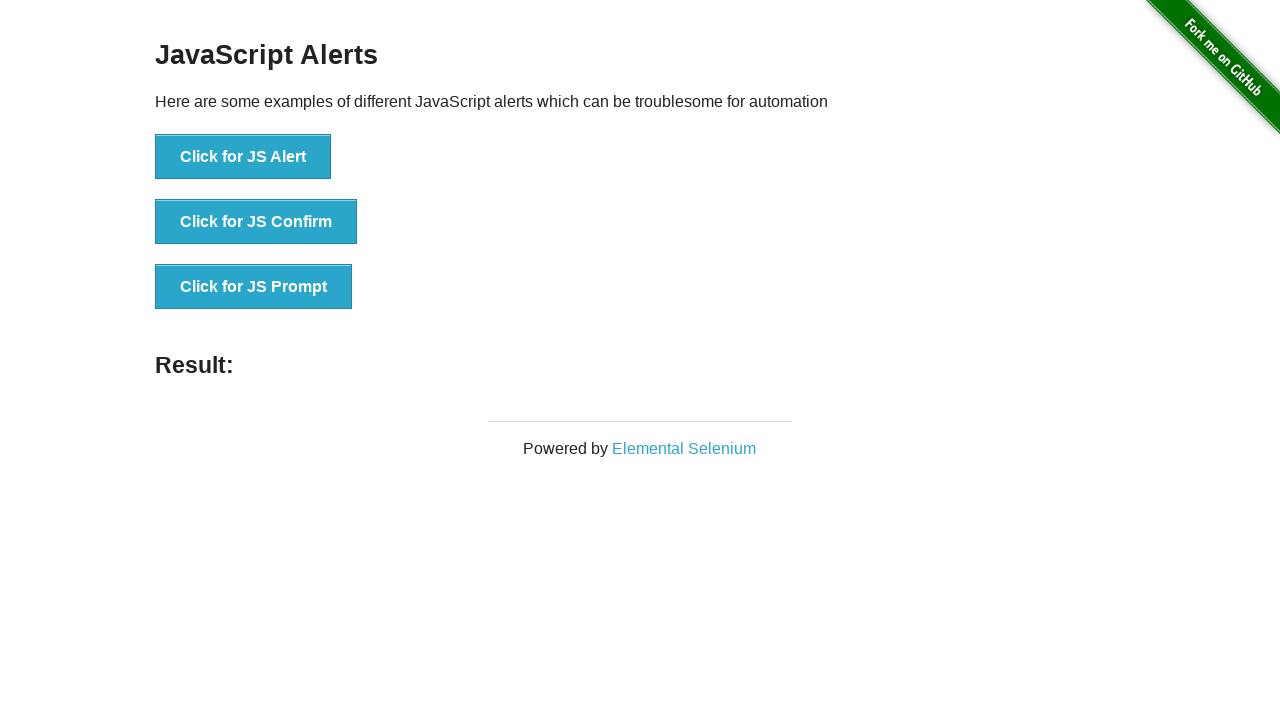

Set up dialog handler to accept prompt with text 'Selenium Test'
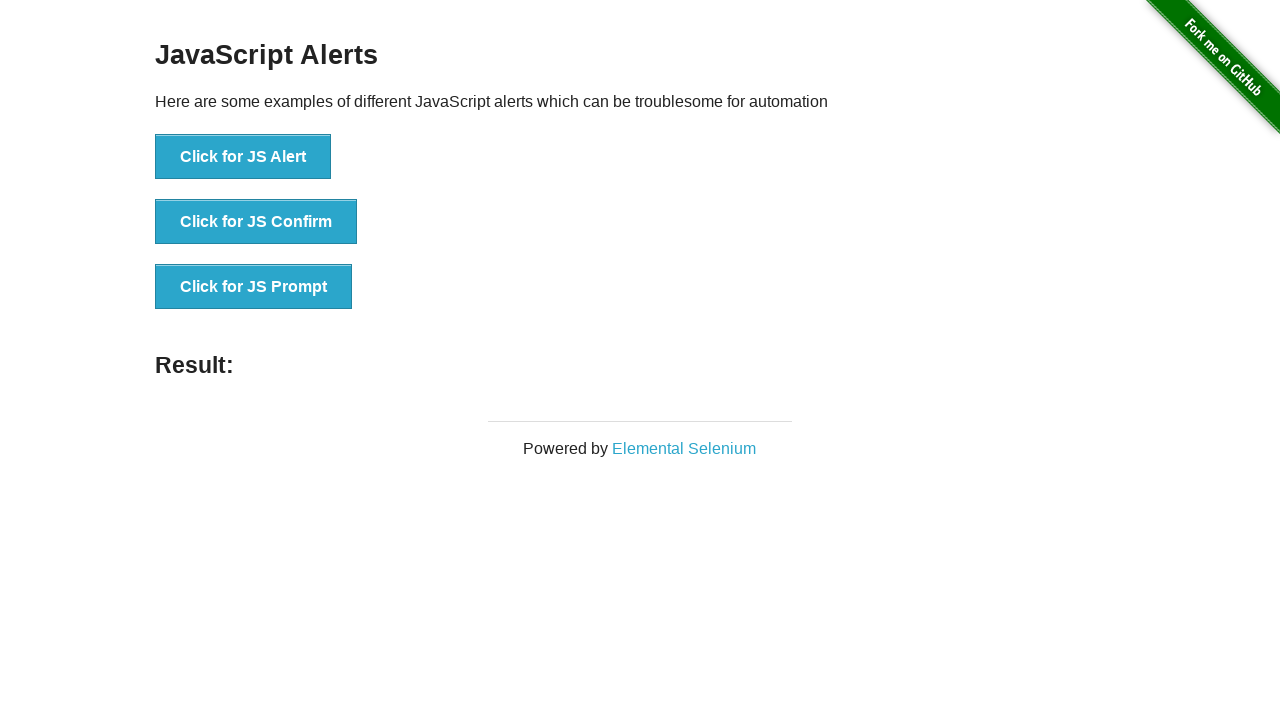

Clicked button to trigger JavaScript prompt dialog at (254, 287) on button[onclick='jsPrompt()']
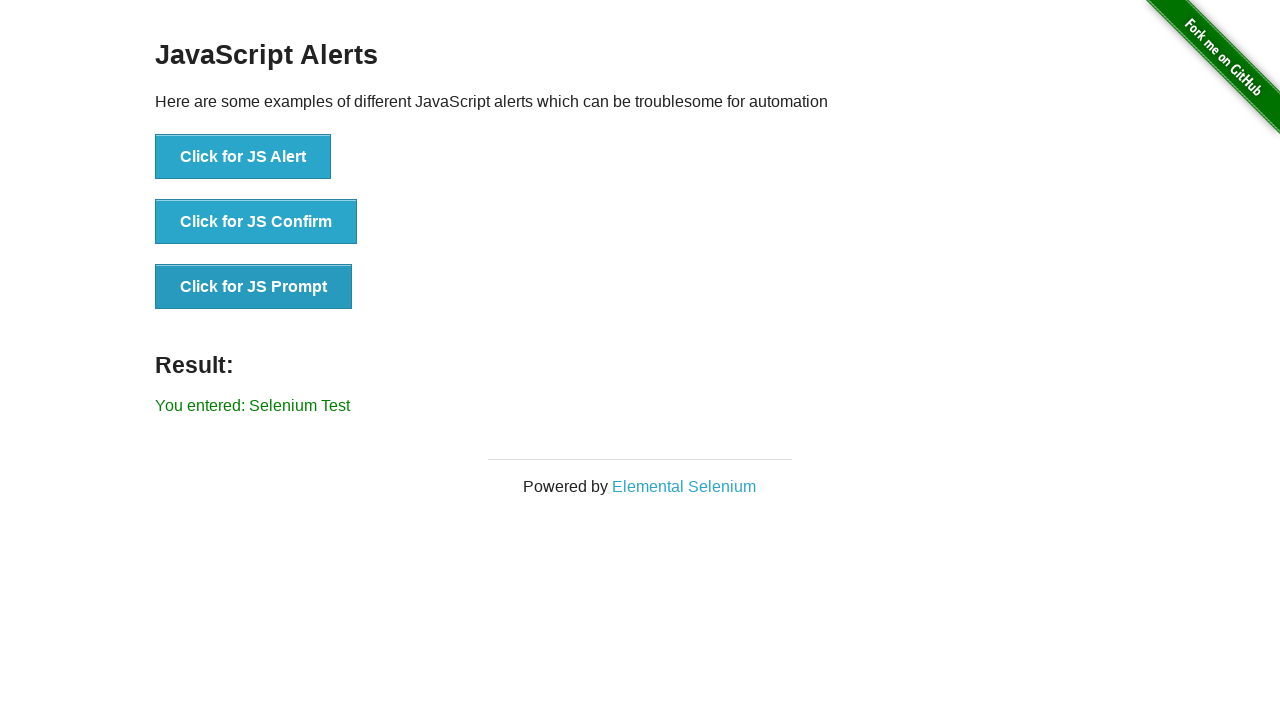

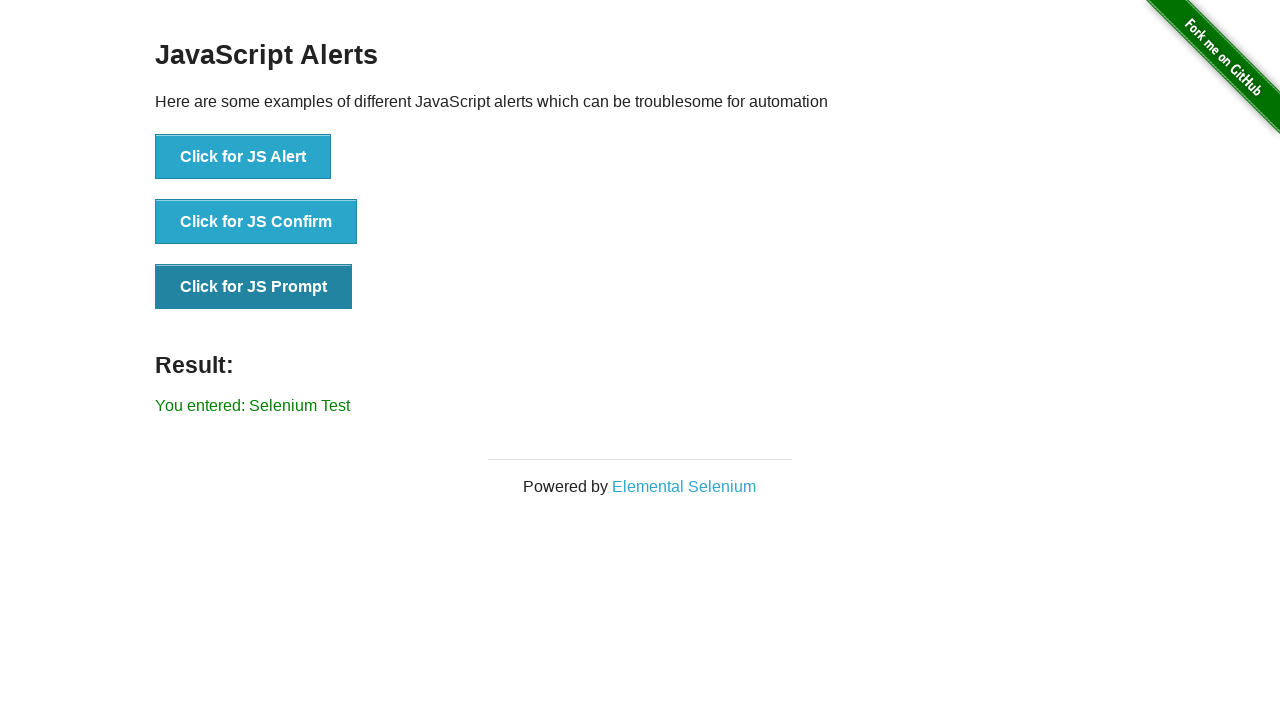